Tests JavaScript Alert dialog by clicking the alert button, verifying the alert text, and accepting it

Starting URL: https://the-internet.herokuapp.com/javascript_alerts

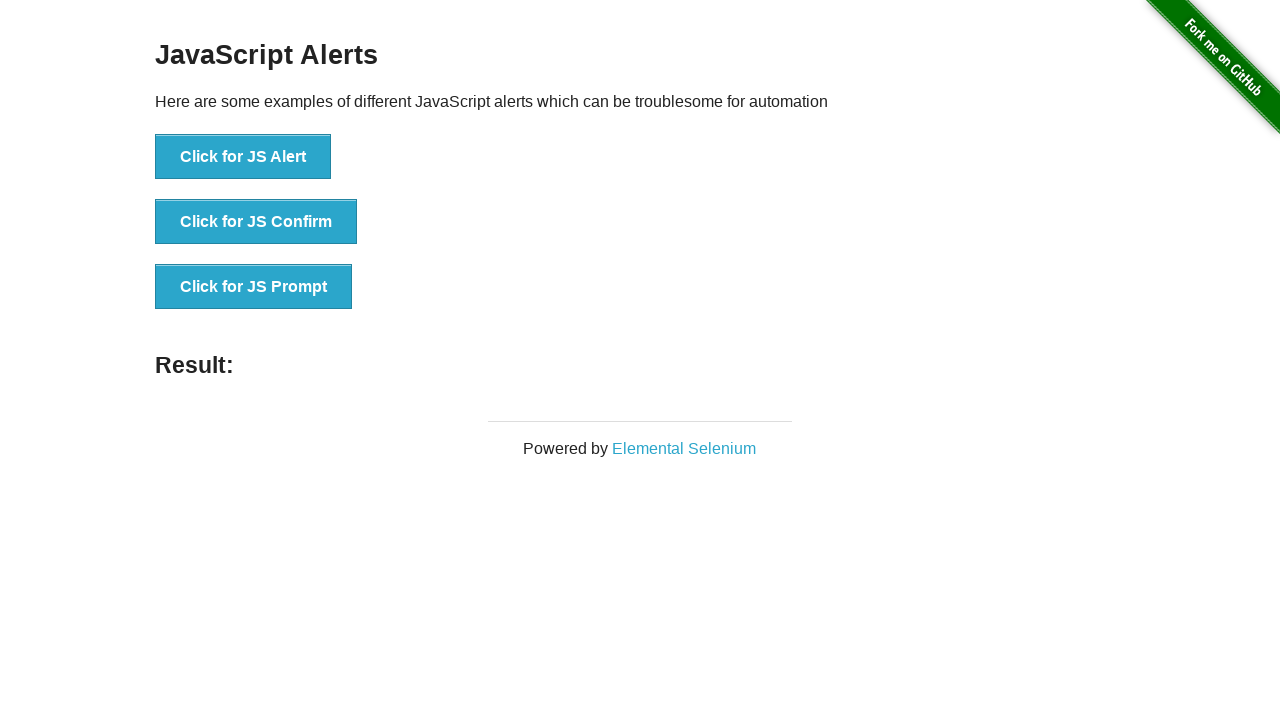

Clicked the 'Click for JS Alert' button at (243, 157) on xpath=//*[text()='Click for JS Alert']
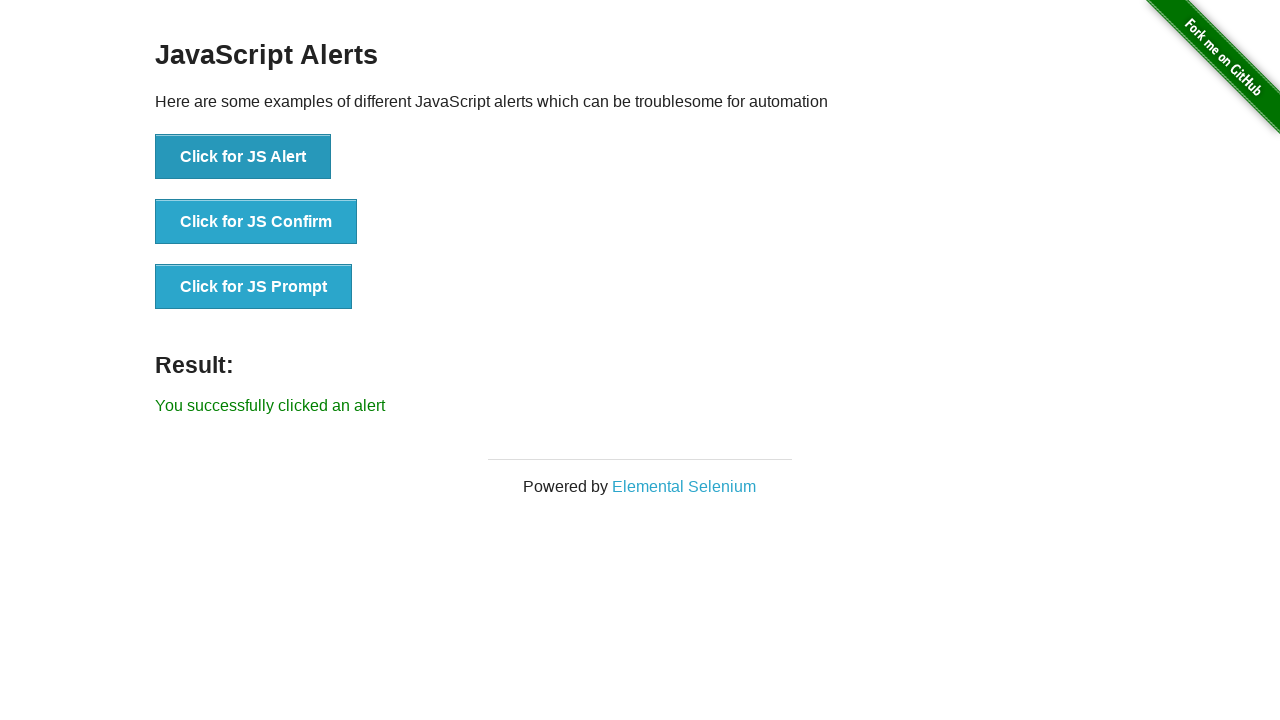

Set up dialog handler to accept alert
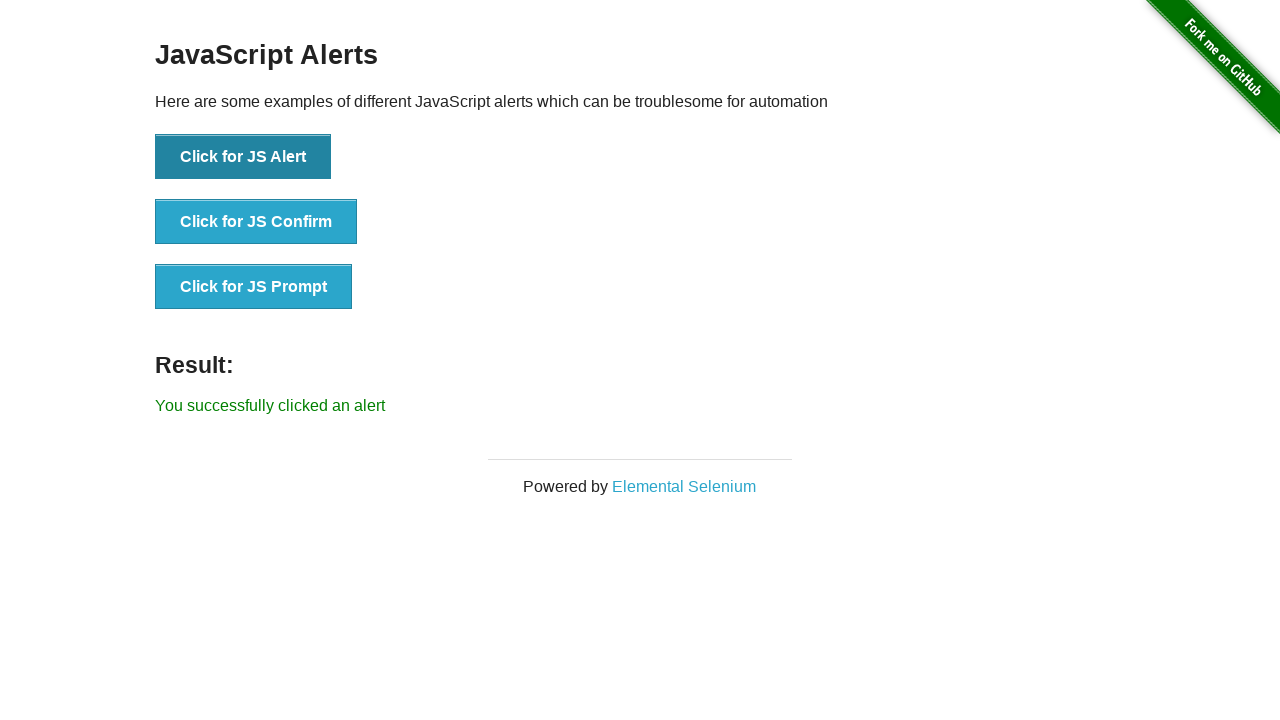

Alert was accepted and result message appeared
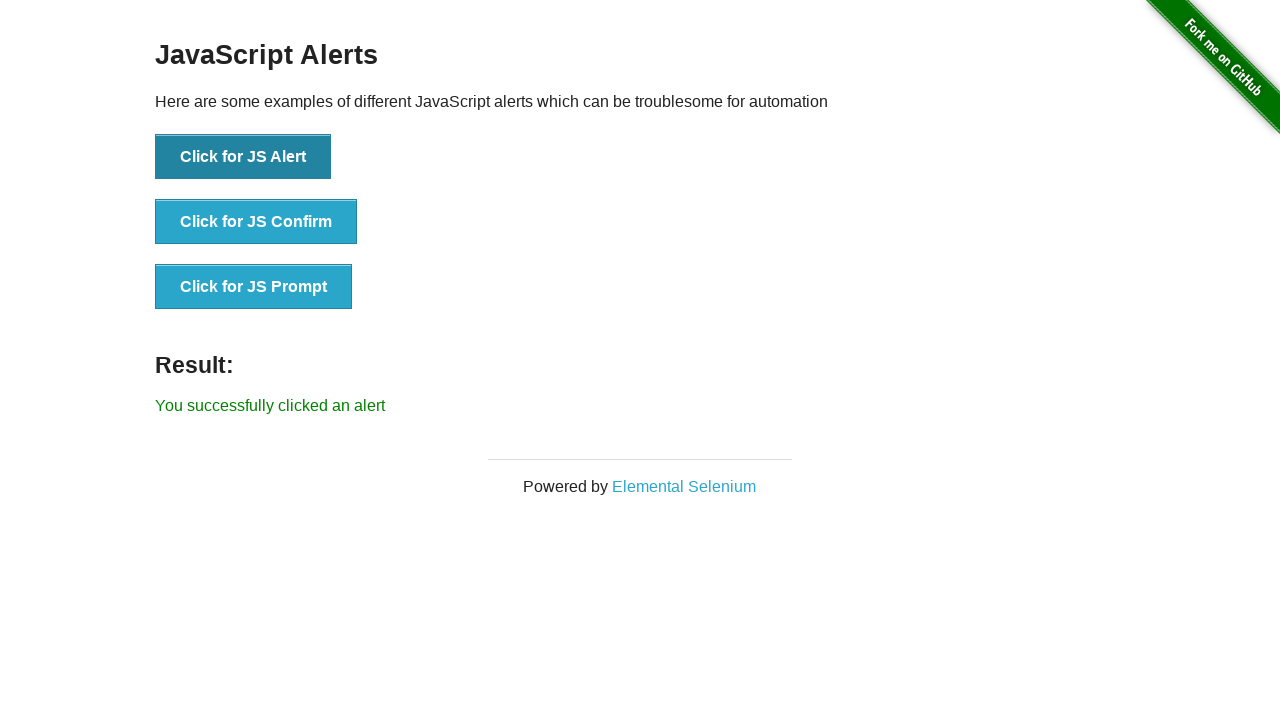

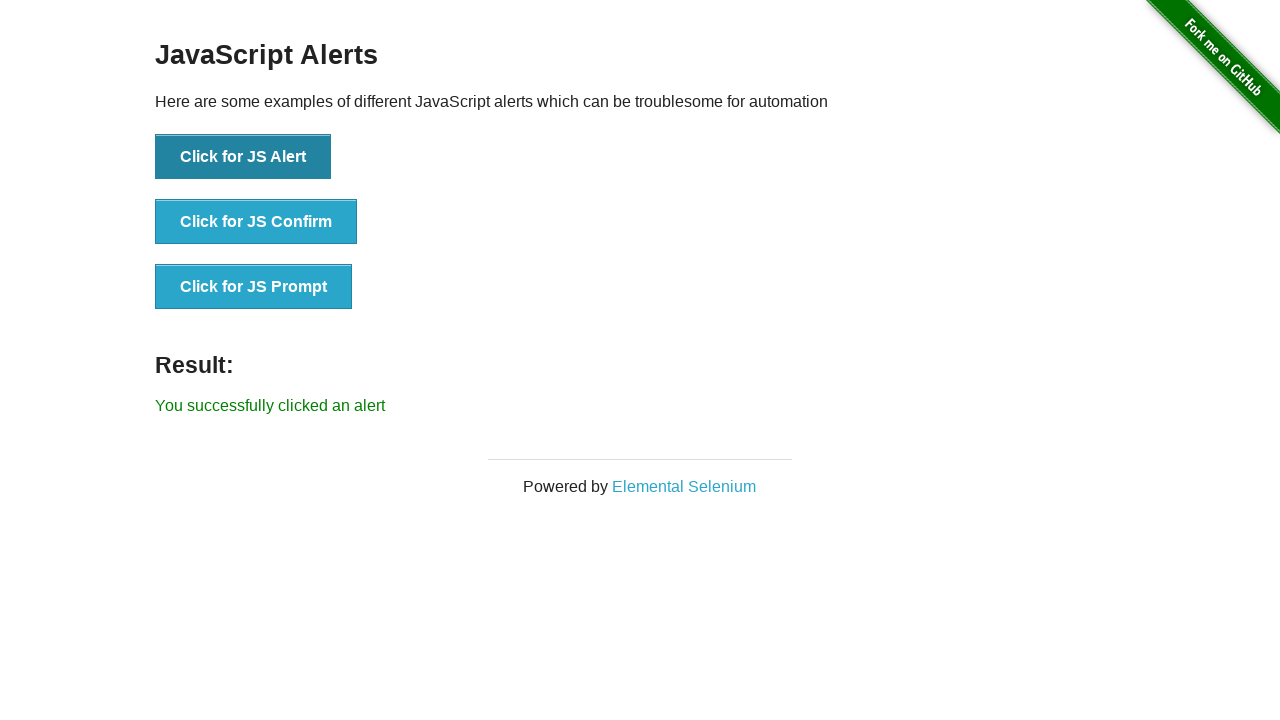